Opens the privacy policy page and clicks on a navigation link in the sidebar

Starting URL: https://www.modab.com.br/politicas-de-privacidade

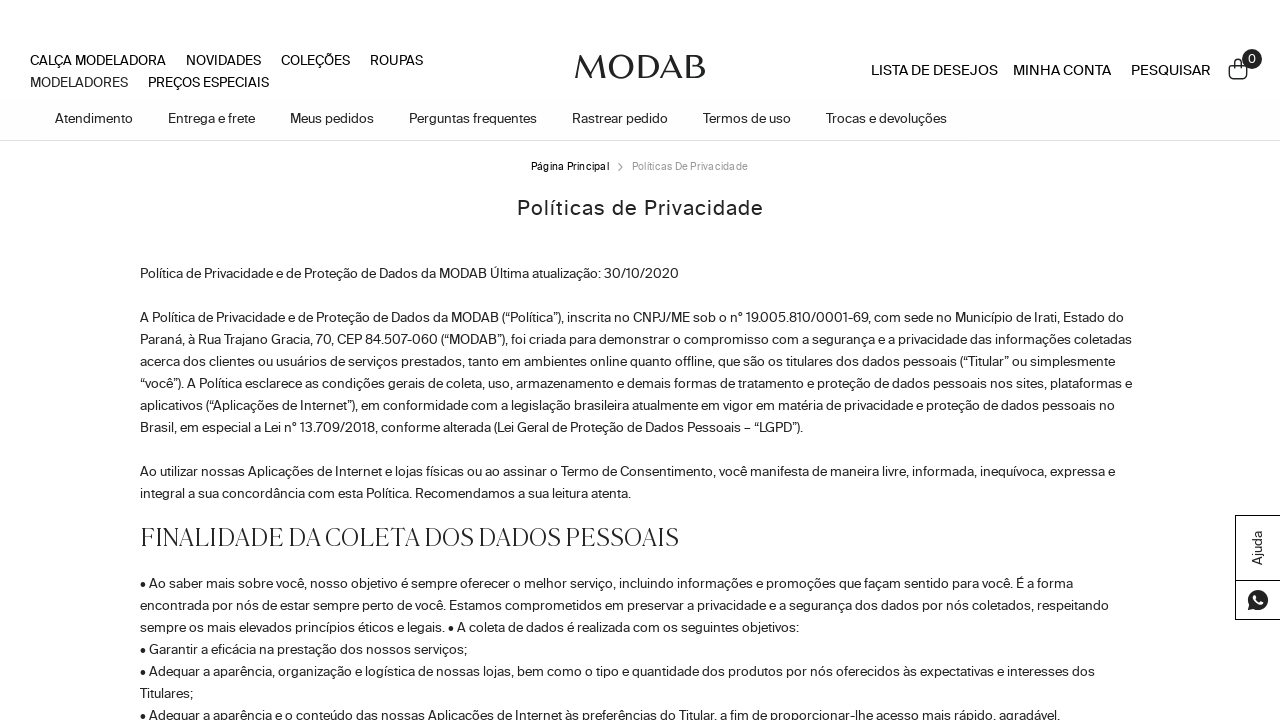

Navigated to privacy policy page
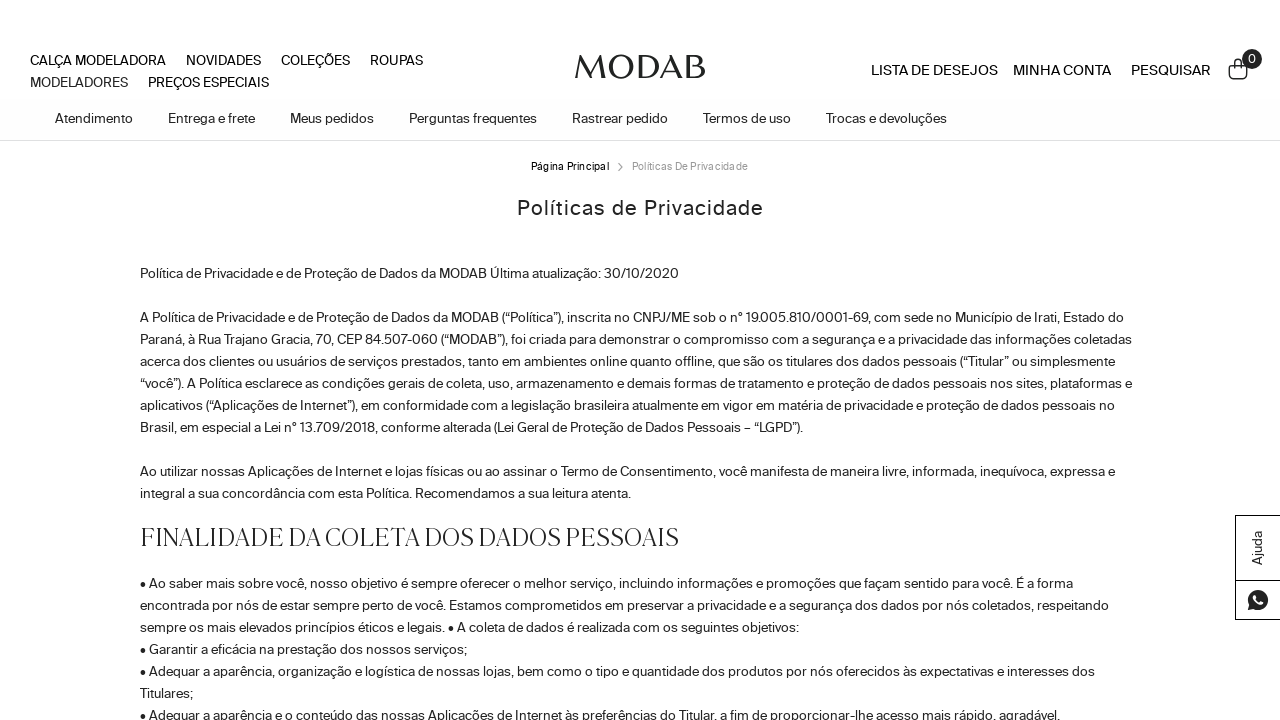

Clicked on the 4th navigation link in the sidebar at (130, 454) on section nav ul li:nth-child(4) a
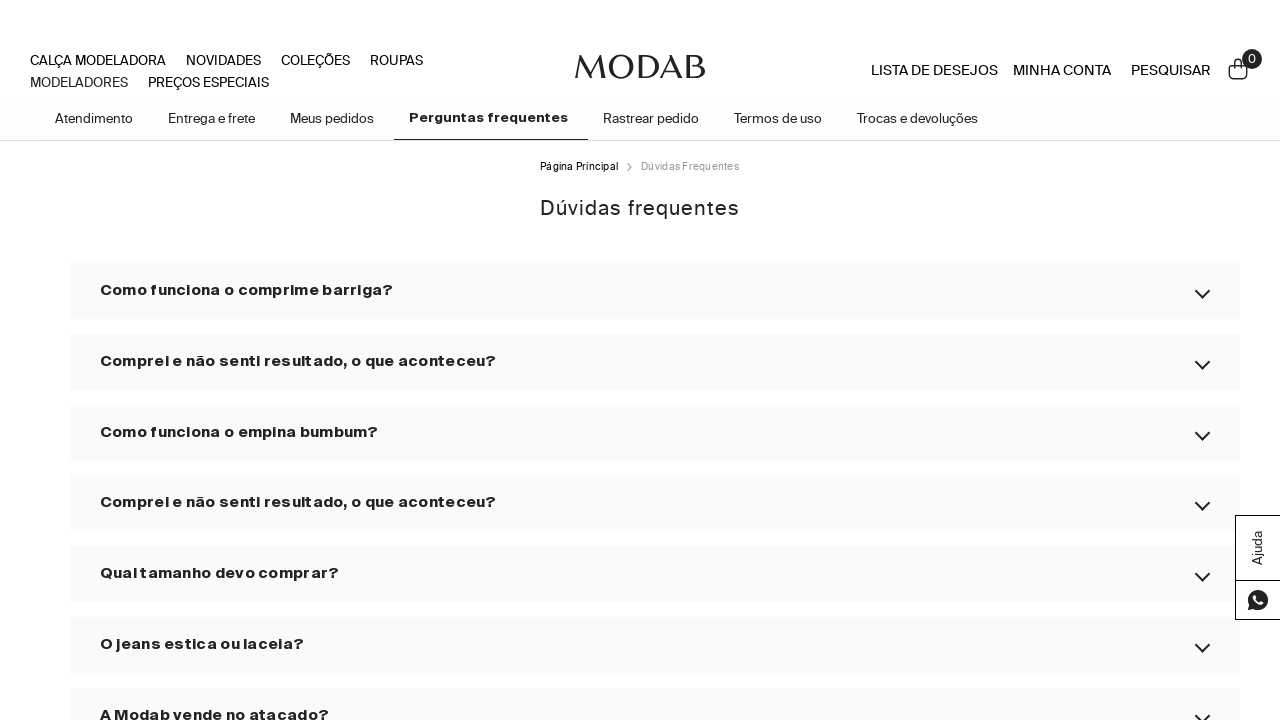

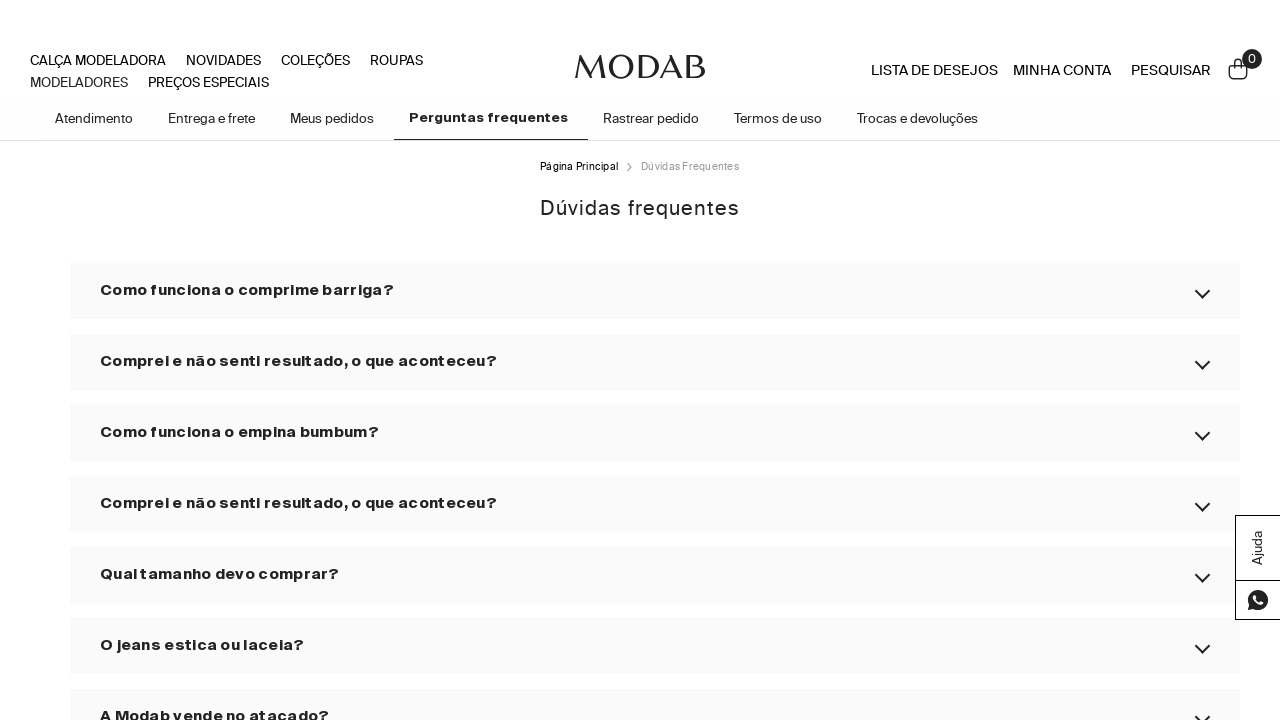